Tests radio button functionality by clicking three different radio buttons using various selector strategies (id, css, xpath)

Starting URL: https://formy-project.herokuapp.com/radiobutton

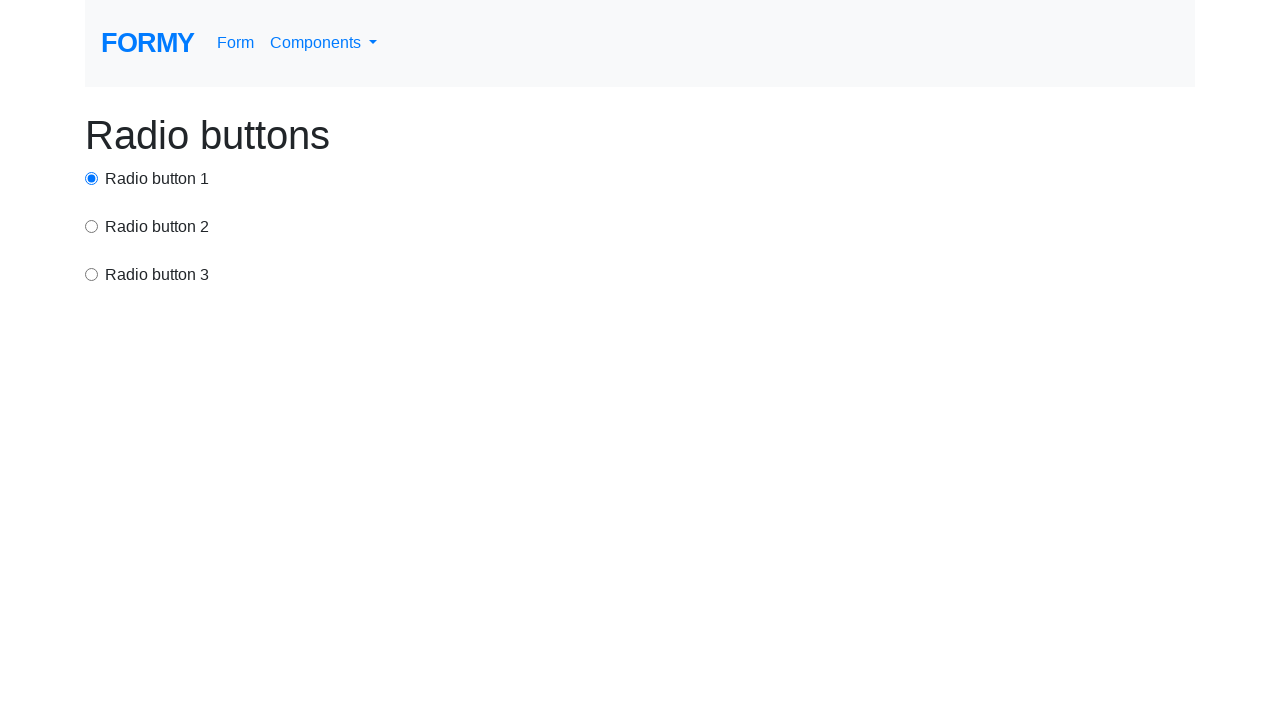

Clicked first radio button using id selector at (92, 178) on #radio-button-1
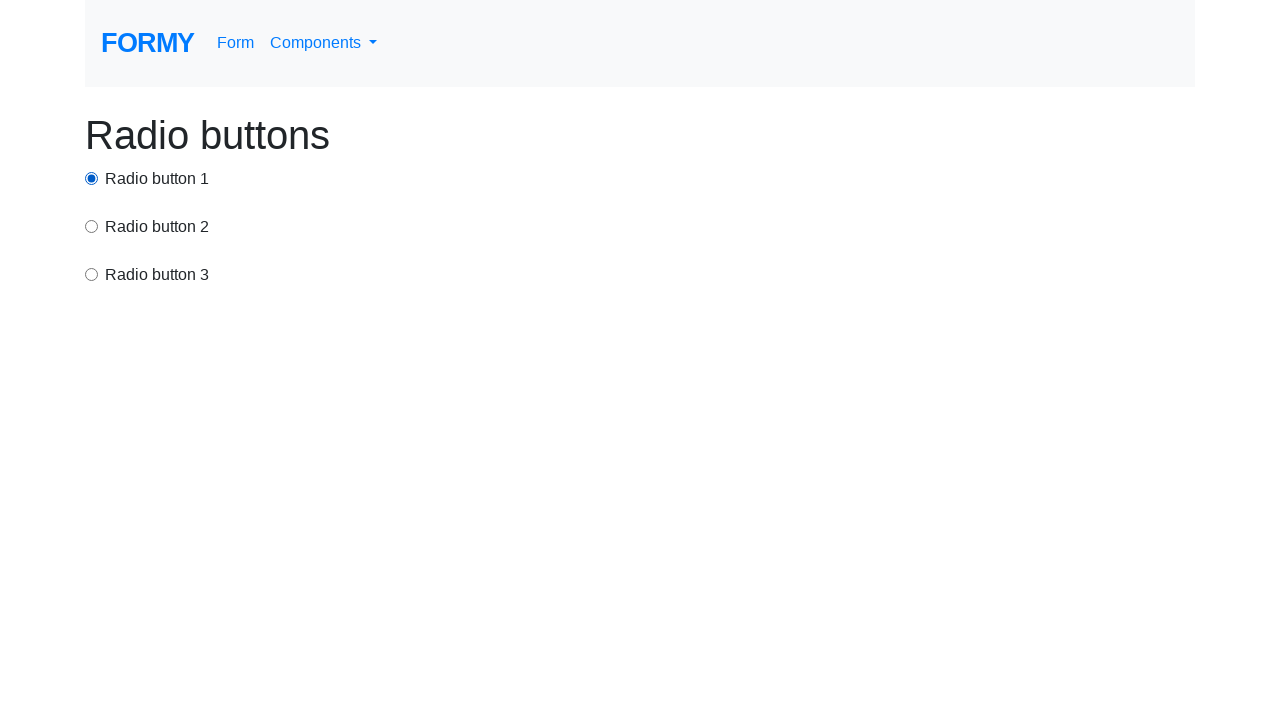

Clicked second radio button using CSS selector at (92, 226) on input[value='option2']
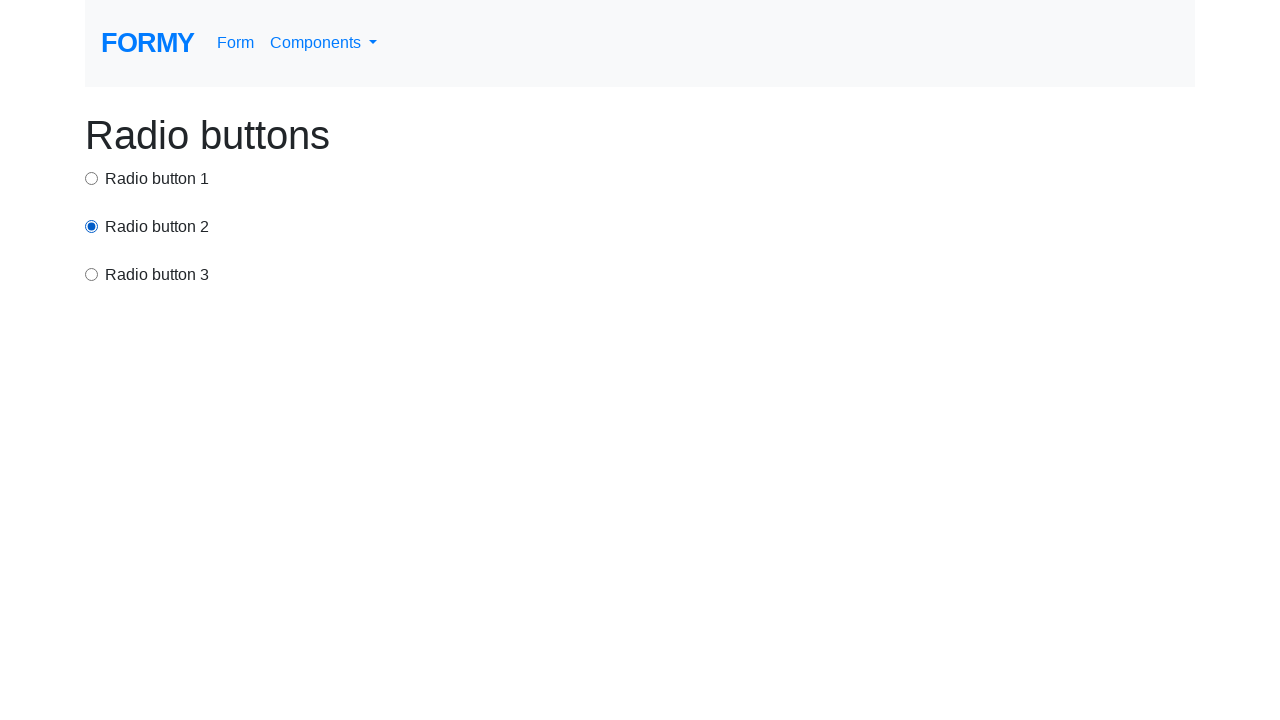

Clicked third radio button using XPath selector at (92, 274) on xpath=/html/body/div/div[3]/input
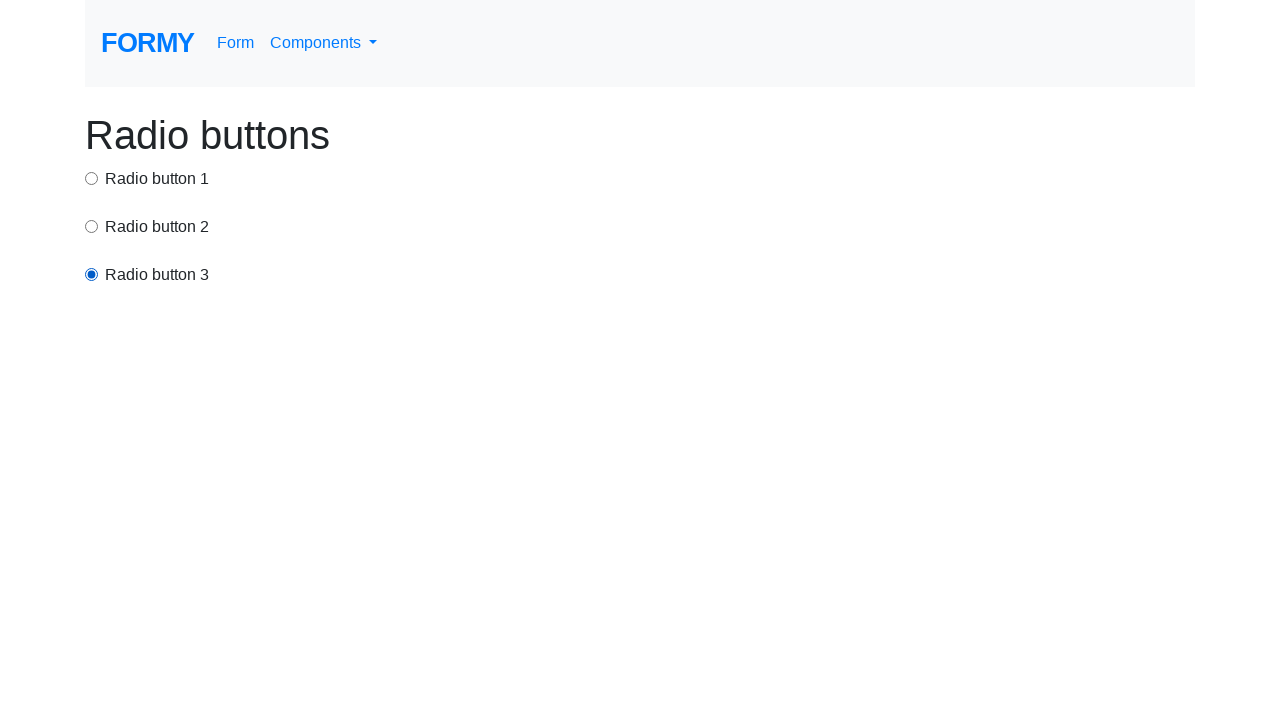

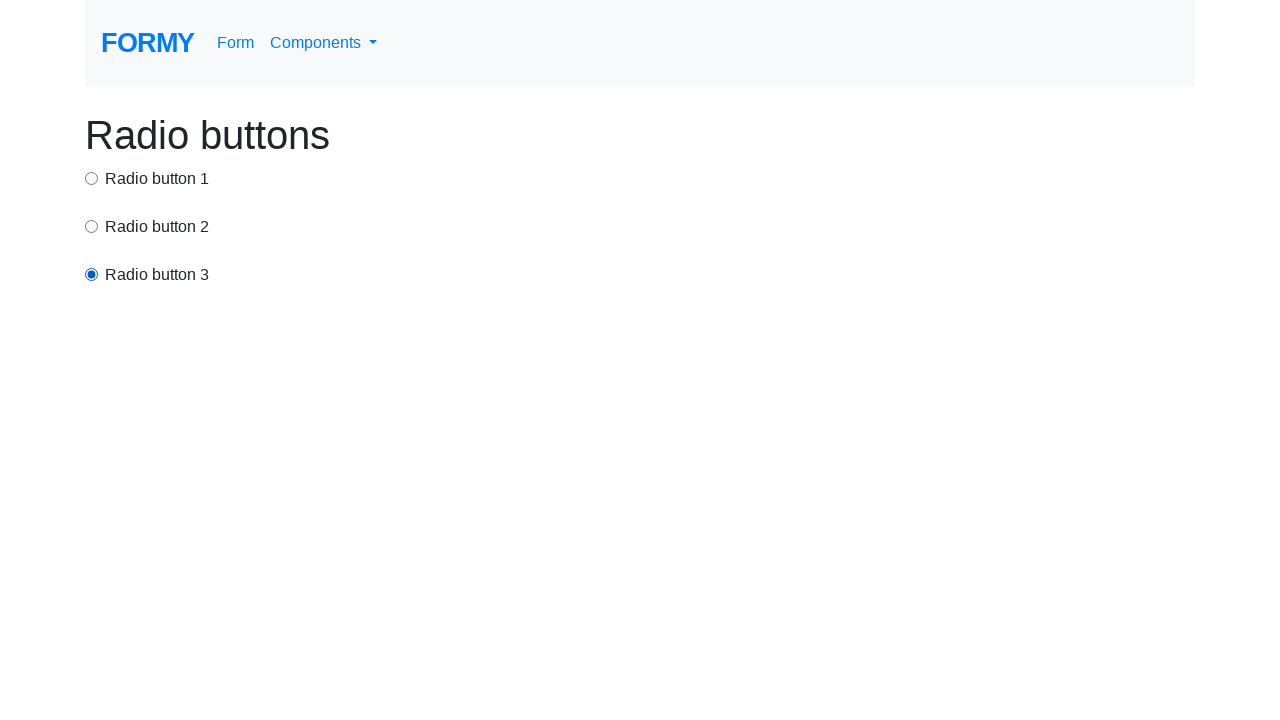